Tests Bootstrap Date Picker by entering today's date into a birthday field, verifying the value, then clearing the field and verifying it's empty

Starting URL: https://www.lambdatest.com/selenium-playground/

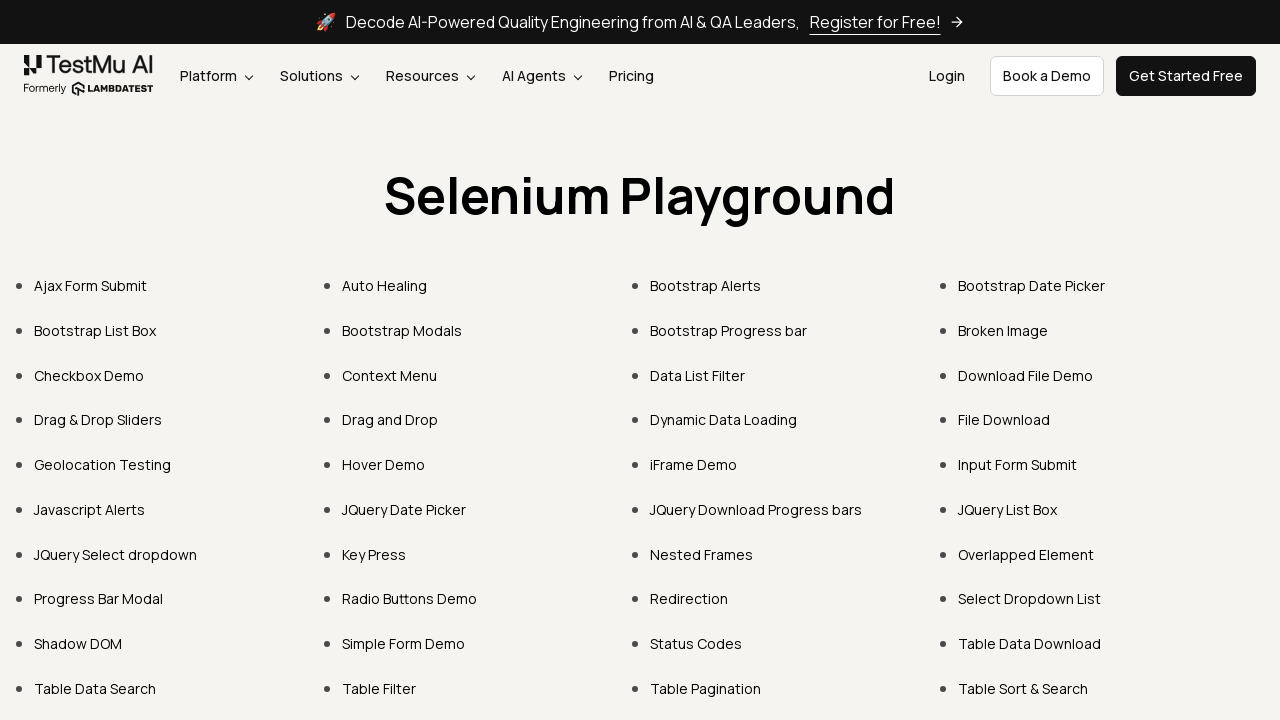

Clicked on Bootstrap Date Picker link at (1032, 286) on text=Bootstrap Date Picker
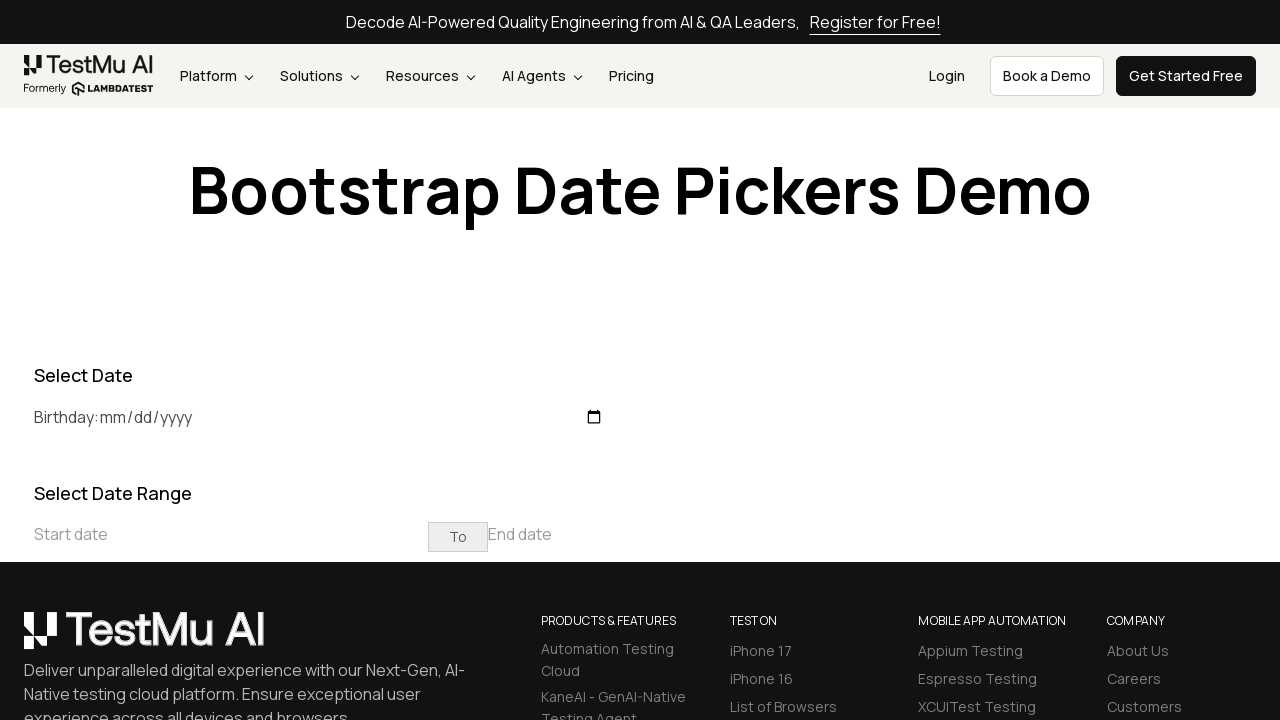

Generated today's date: 2026-03-02
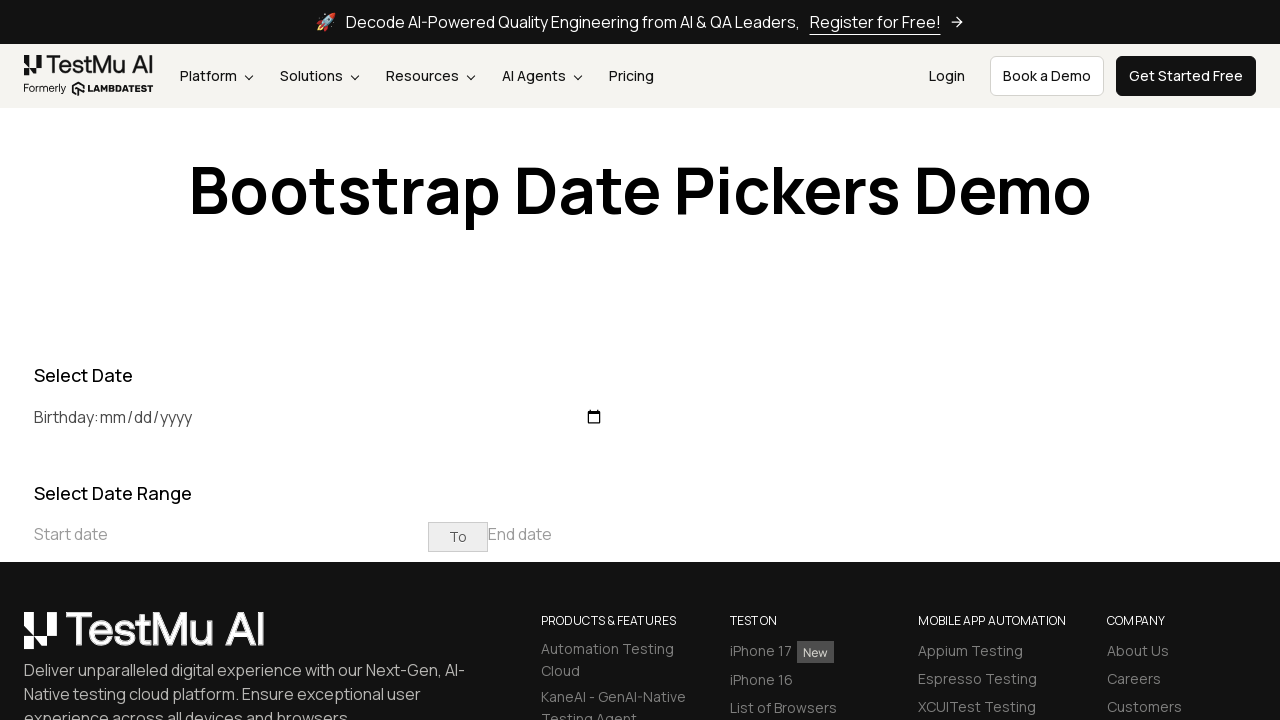

Entered today's date (2026-03-02) into birthday field on input#birthday
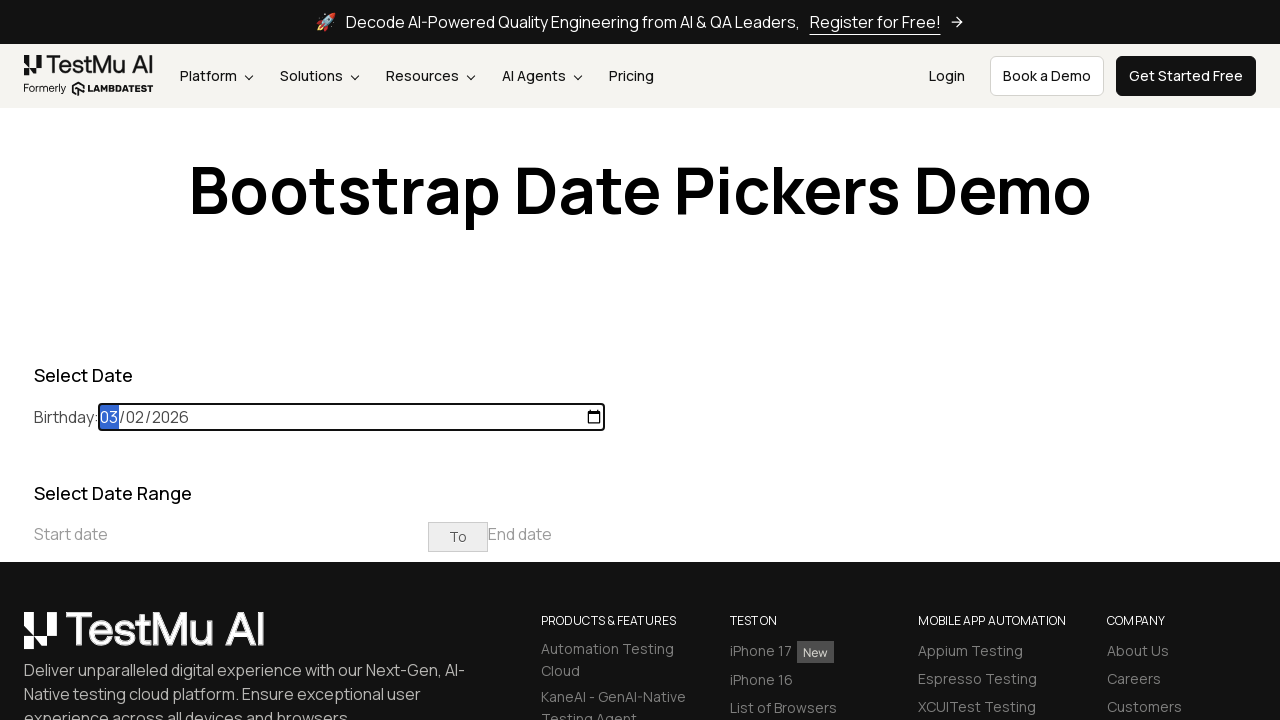

Verified birthday field contains the correct date
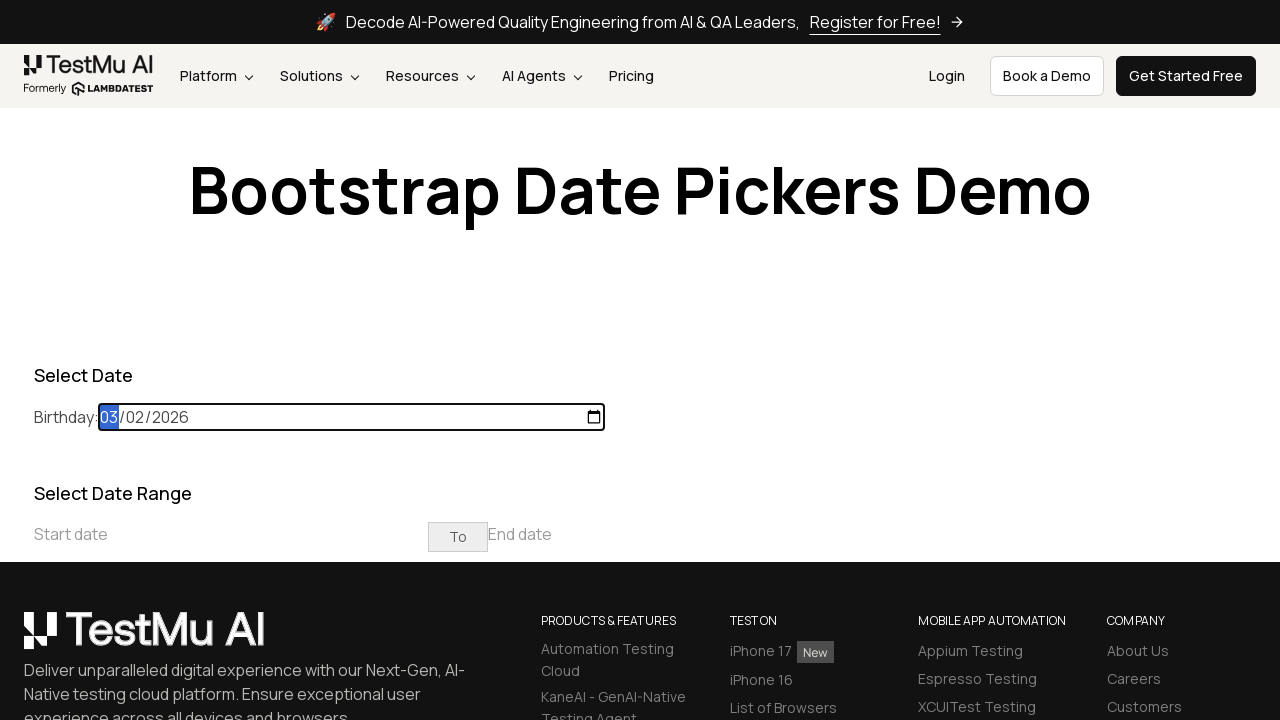

Cleared the birthday field on input#birthday
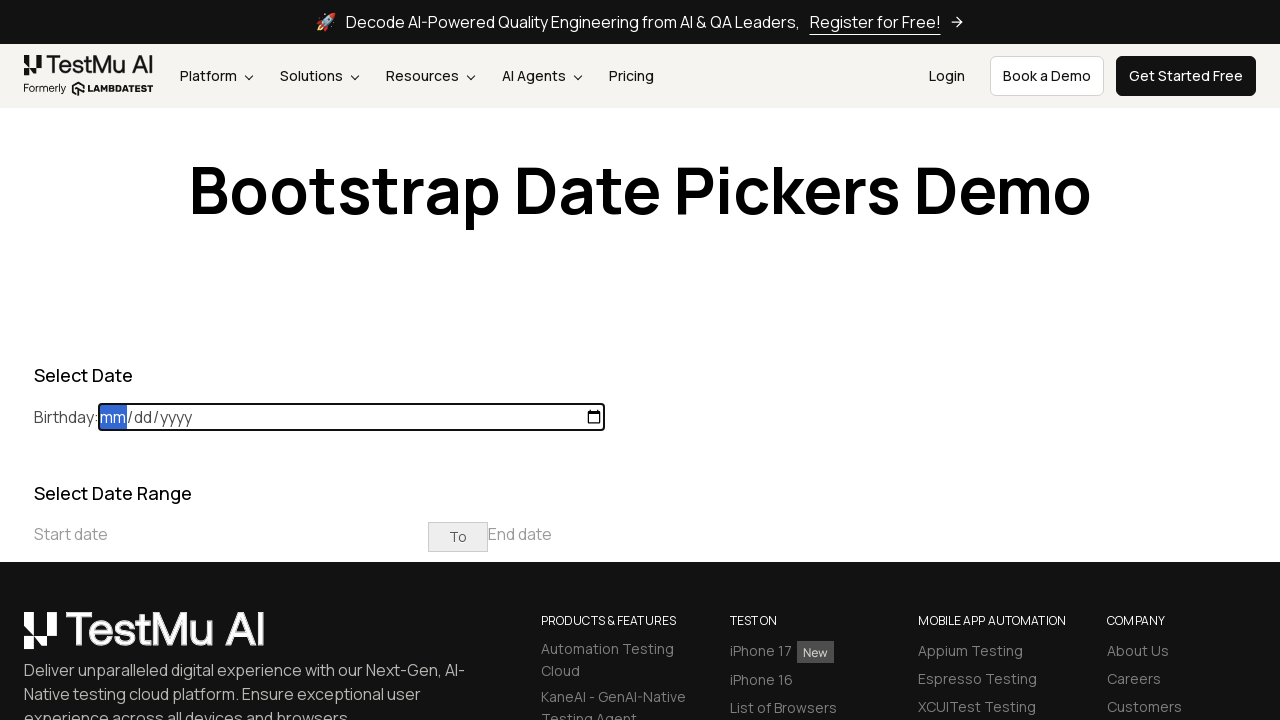

Verified birthday field is now empty
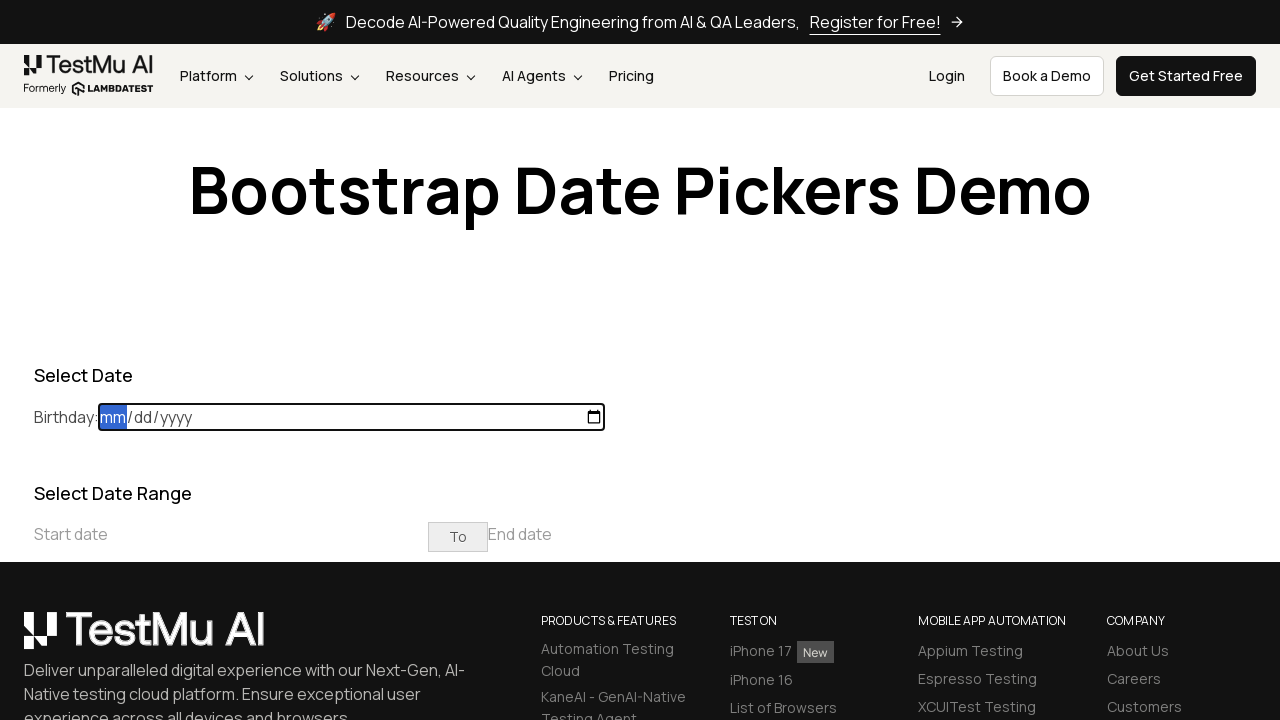

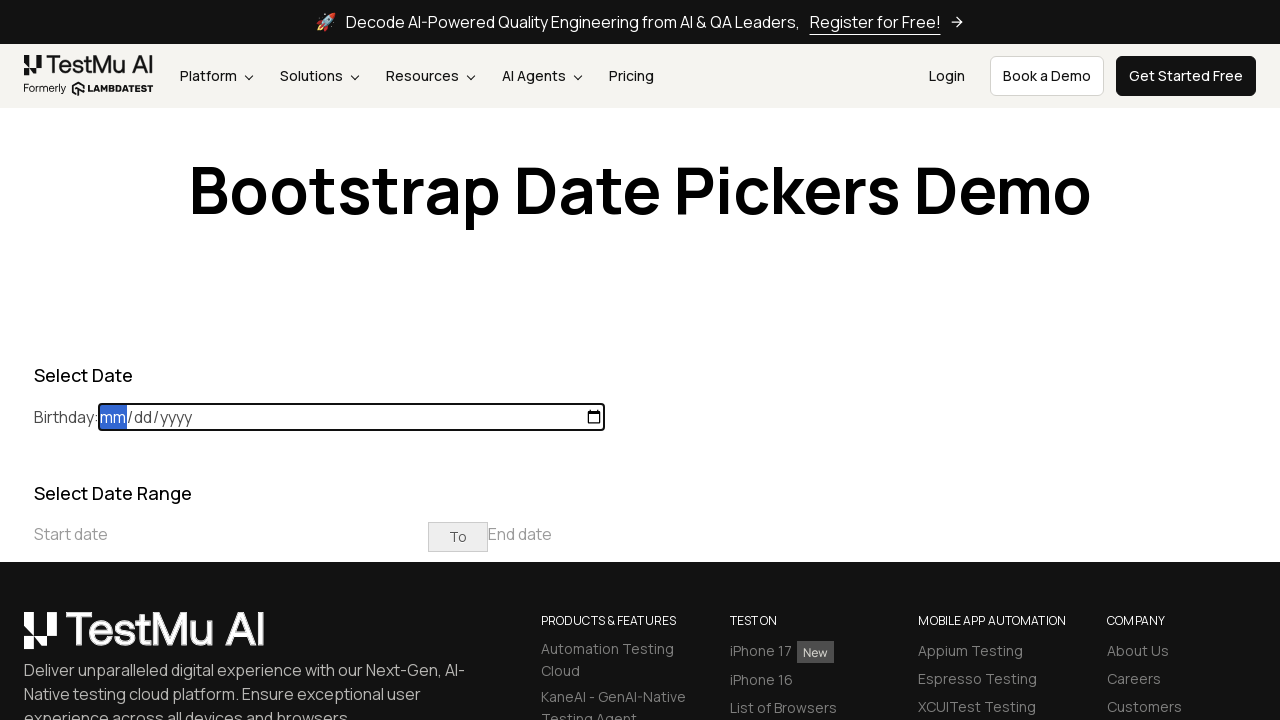